Automates filling out a complete registration form including text fields, dropdowns, radio buttons, checkboxes, and multi-select language dropdown

Starting URL: https://demo.automationtesting.in/Register.html

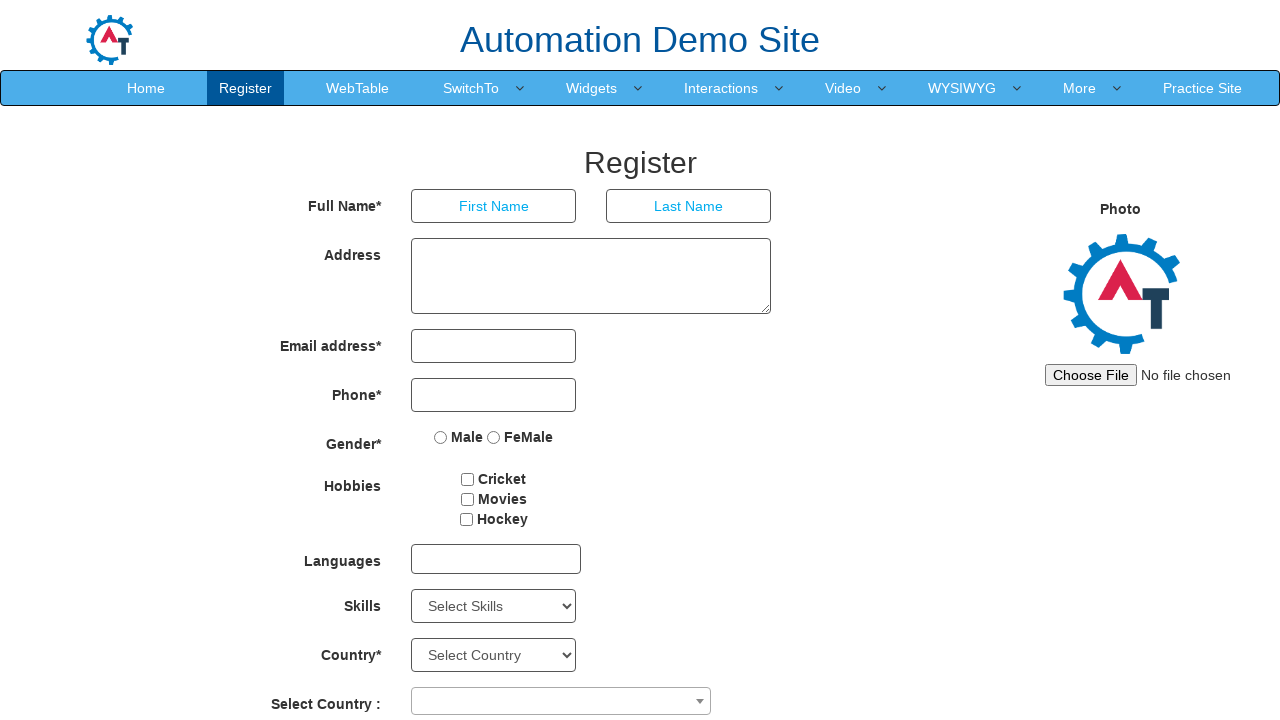

Filled first name field with 'keerthi' on input[placeholder='First Name']
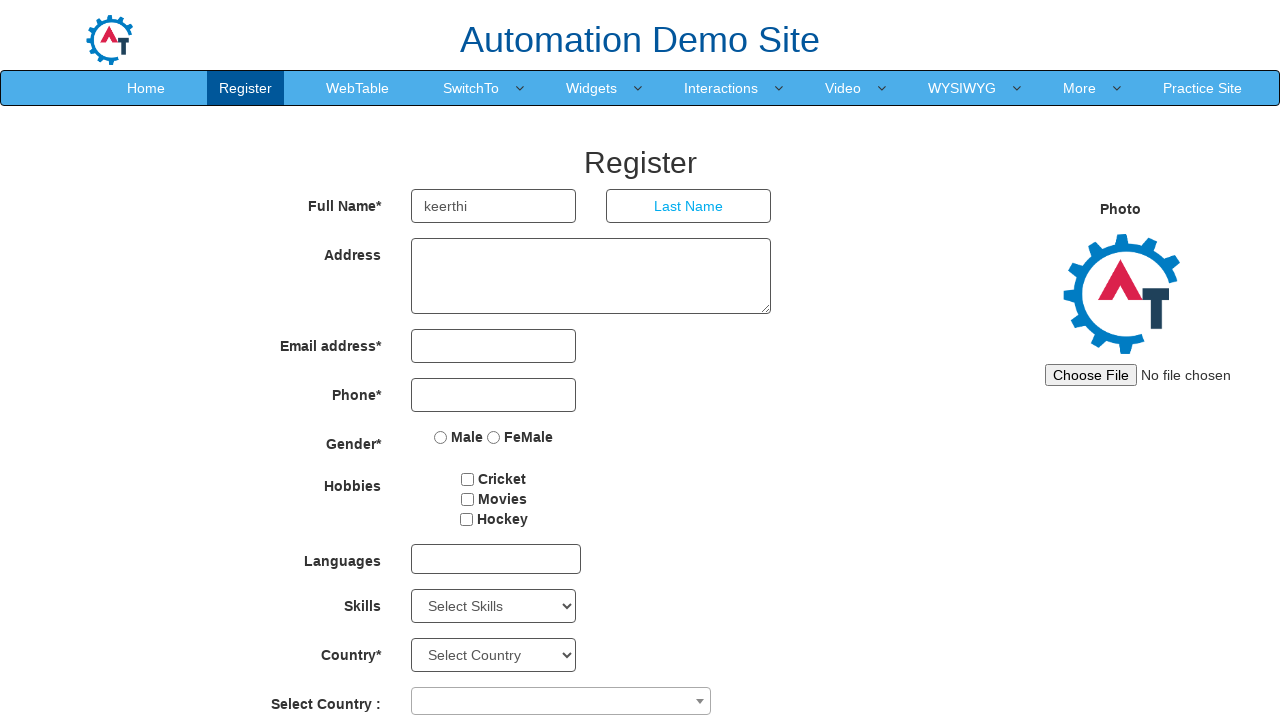

Filled last name field with 'Gurram' on input[placeholder='Last Name']
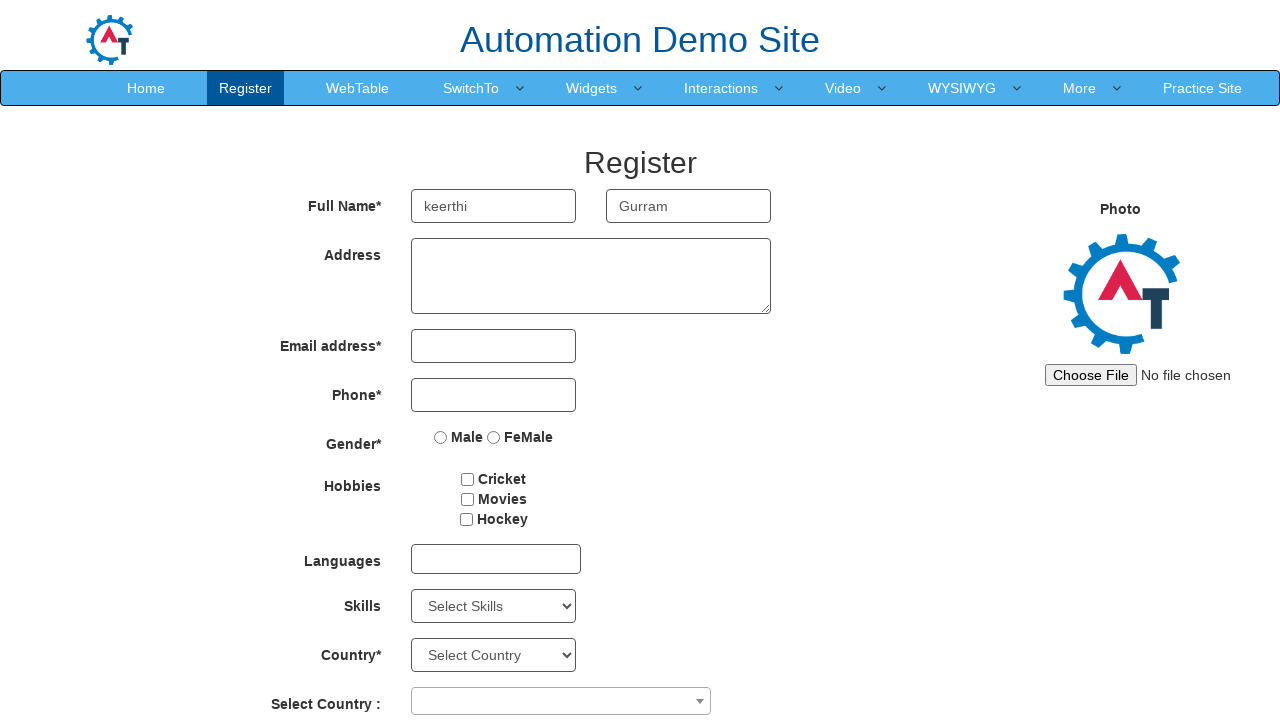

Filled address field with '2000 reo grande, CA' on textarea[rows='3']
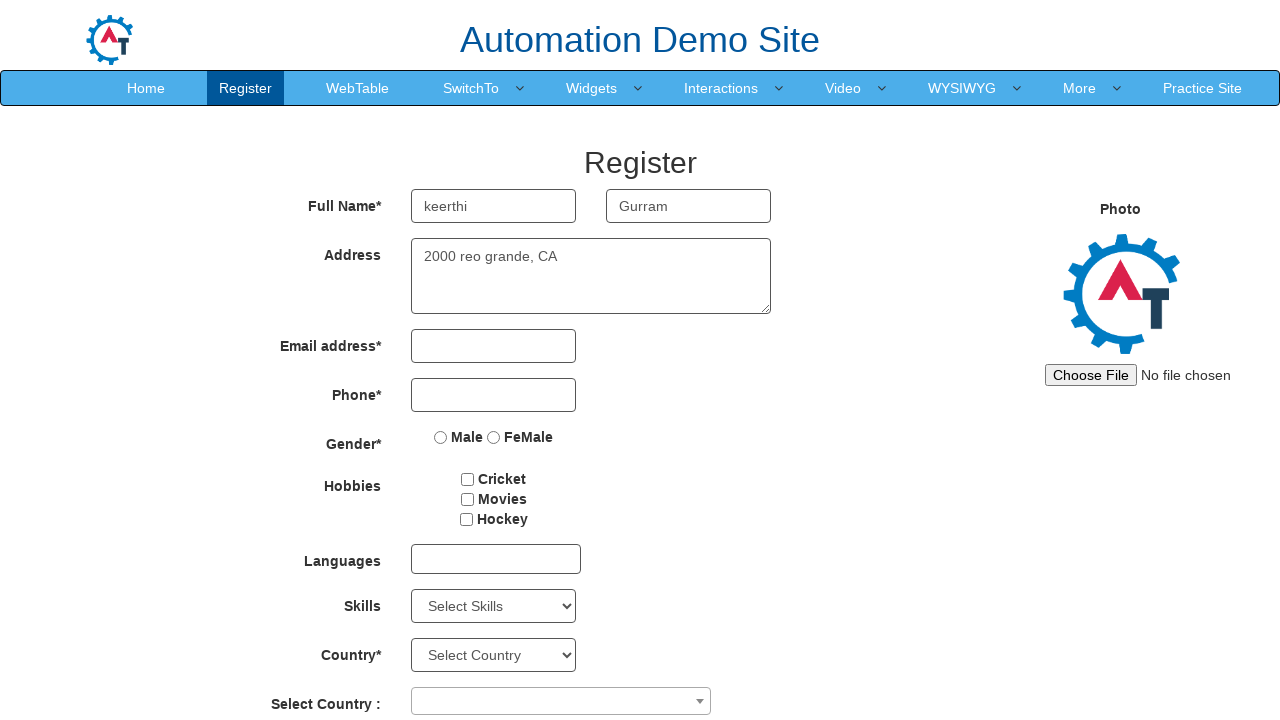

Filled email field with 'keer@gmail.com' on input[type='email']
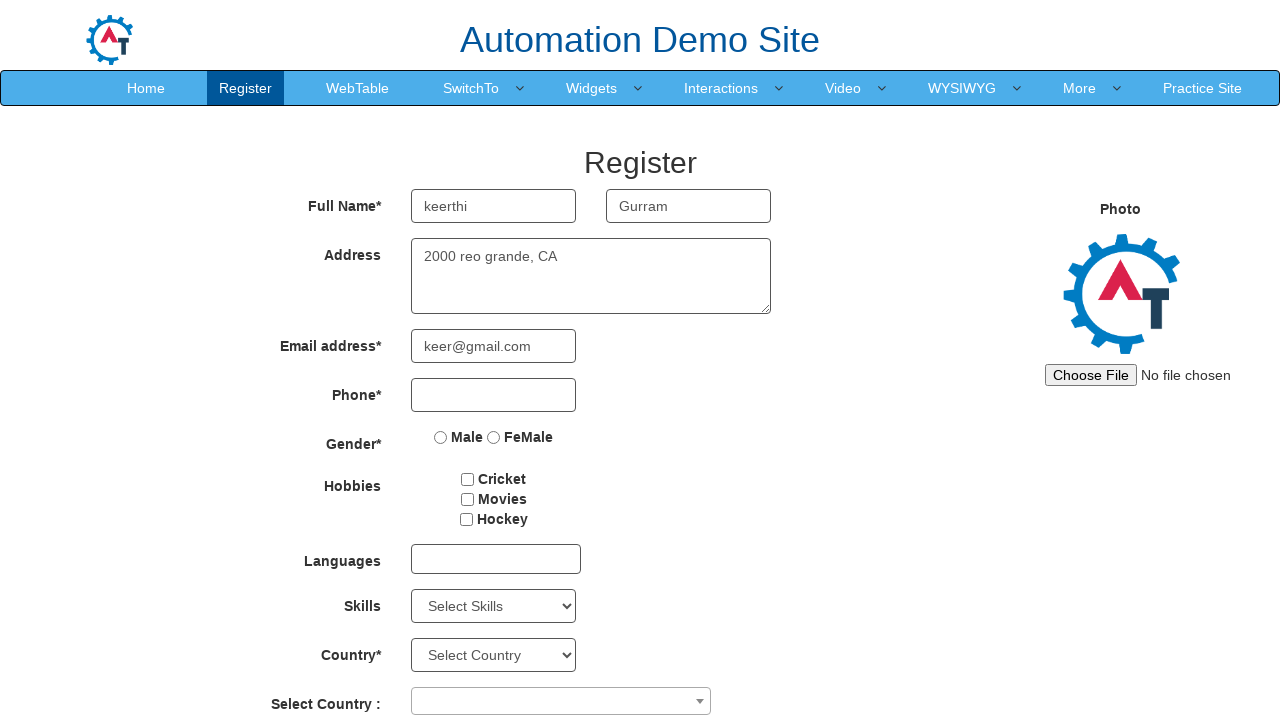

Filled phone number field with '1234567' on input[type='tel']
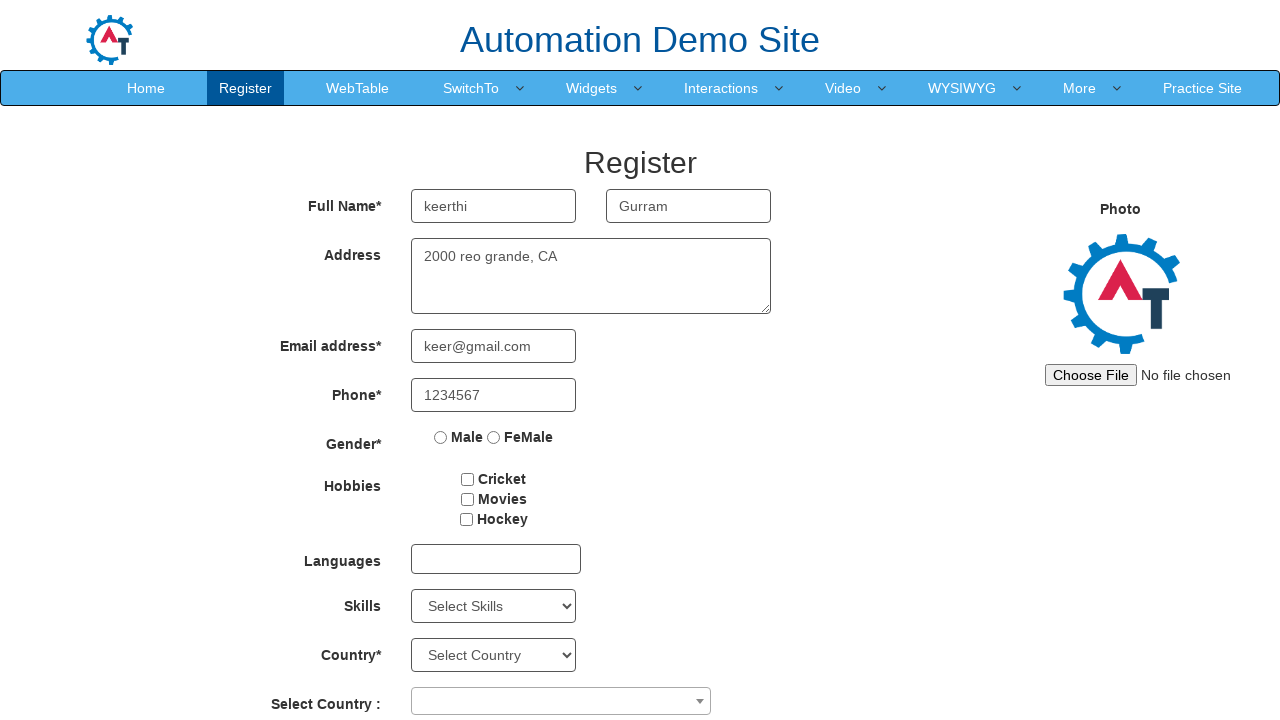

Selected Female gender radio button at (494, 437) on (//input[@type='radio'])[2]
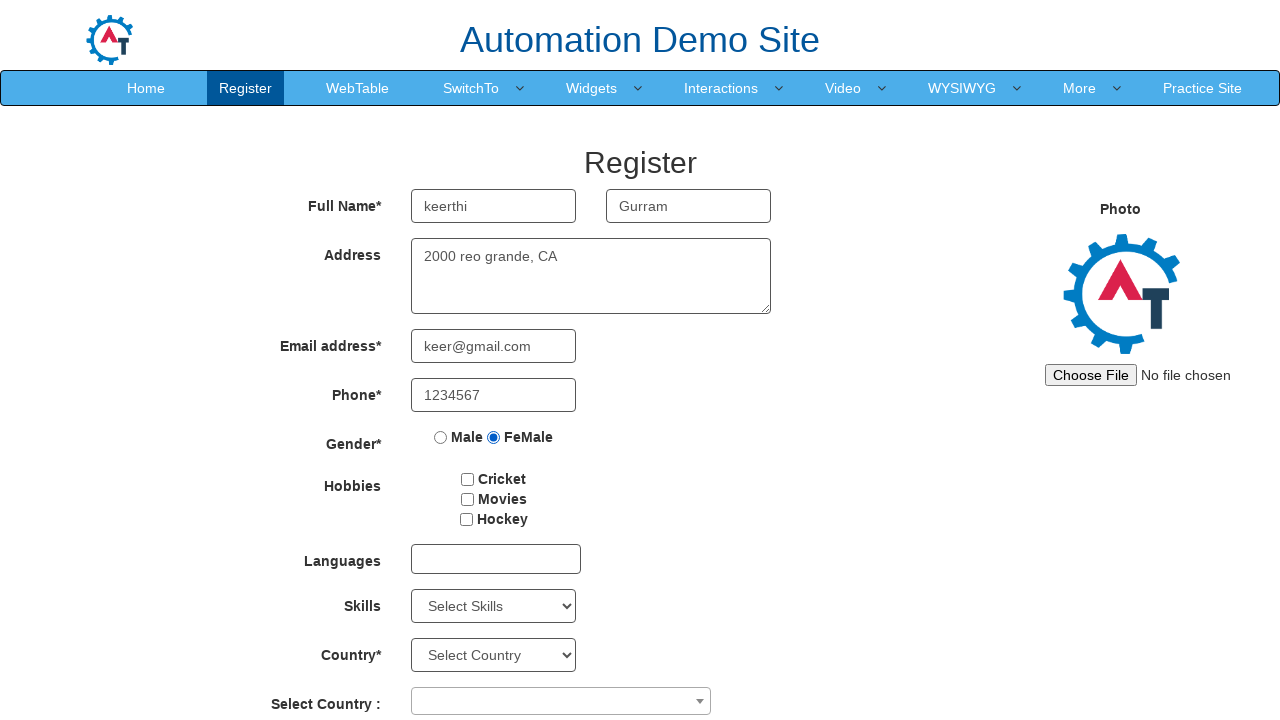

Selected hobby checkbox at (467, 499) on (//input[@type='checkbox'])[2]
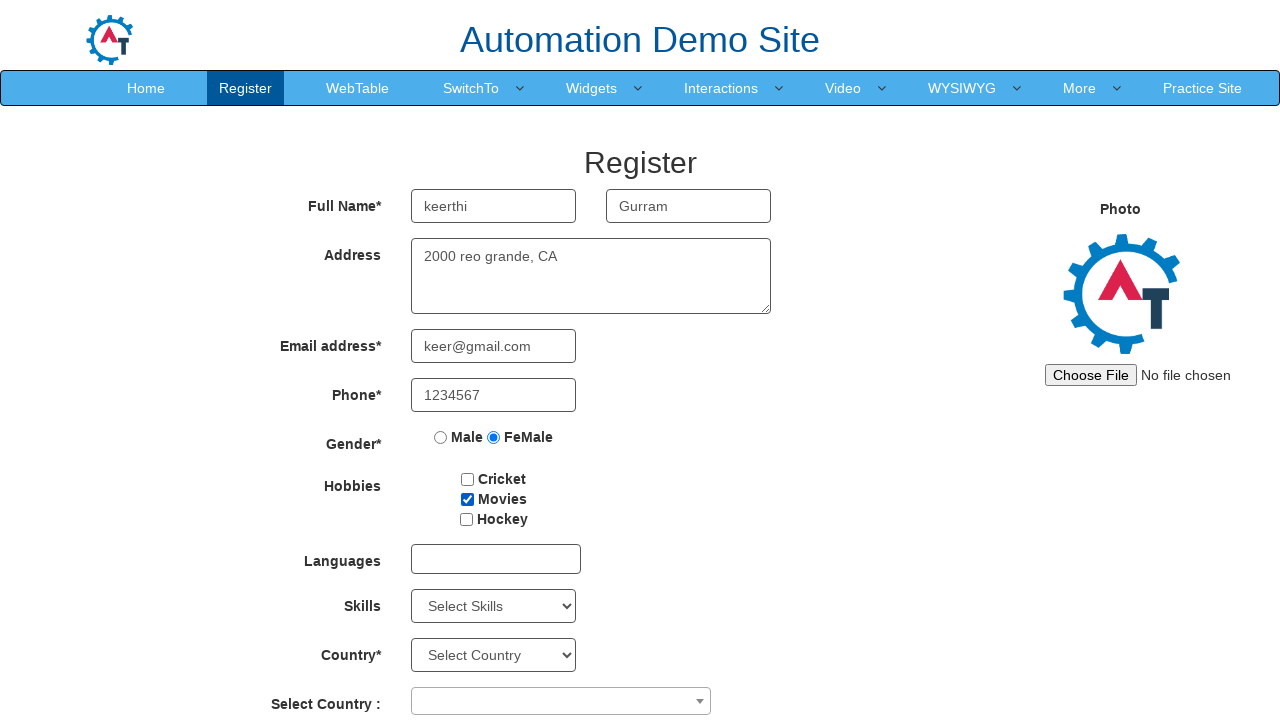

Opened language multi-select dropdown at (496, 559) on div#msdd
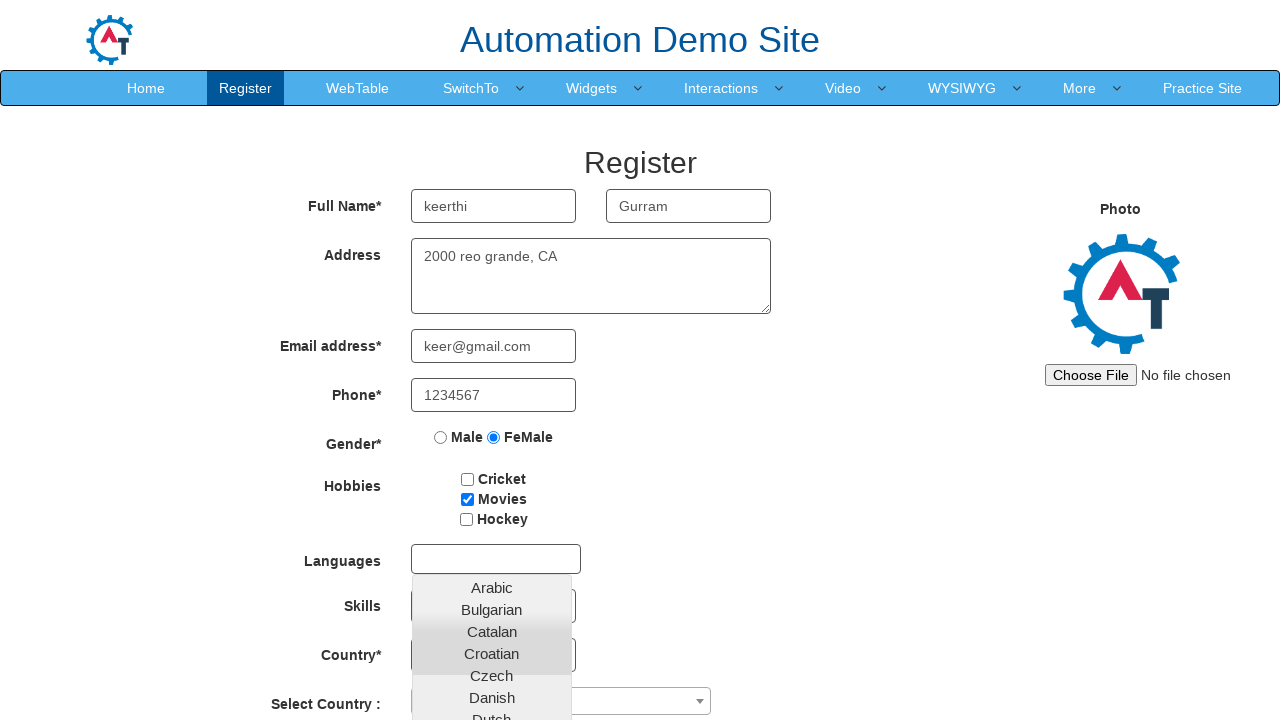

Language dropdown options loaded
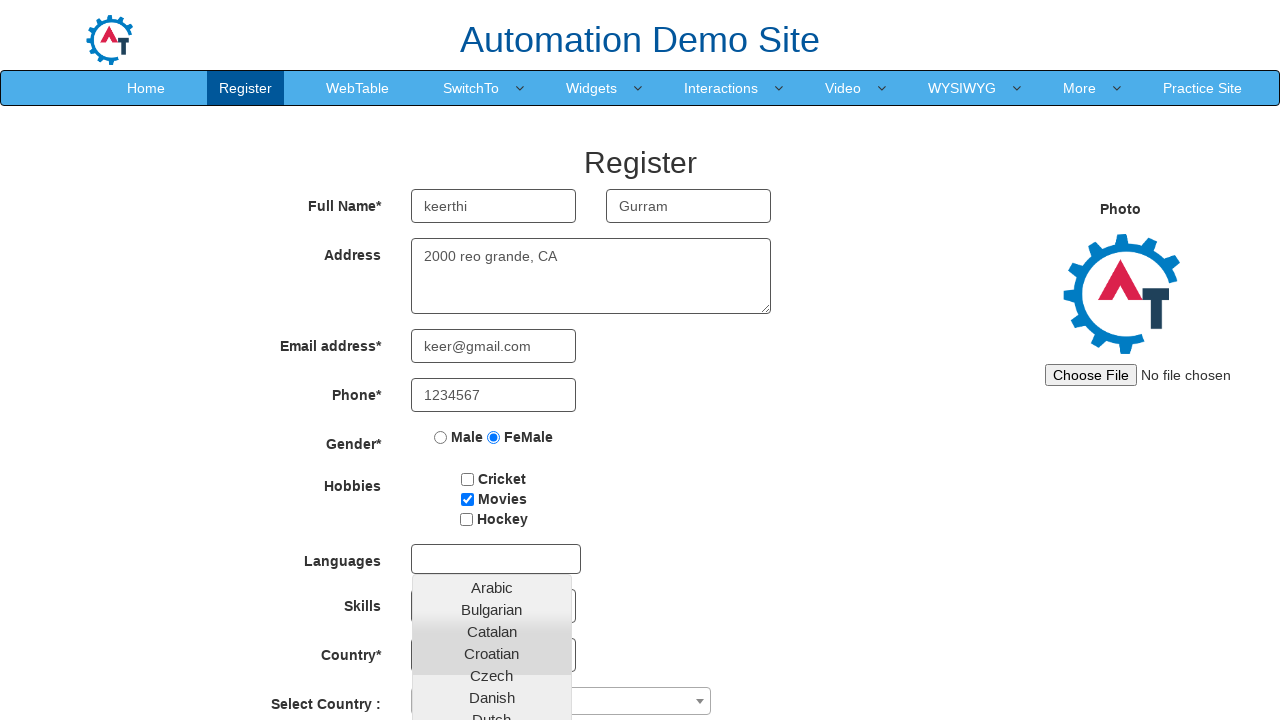

Selected Bulgarian language from dropdown at (492, 609) on xpath=//li[@class='ng-scope']/a[text()='Bulgarian']
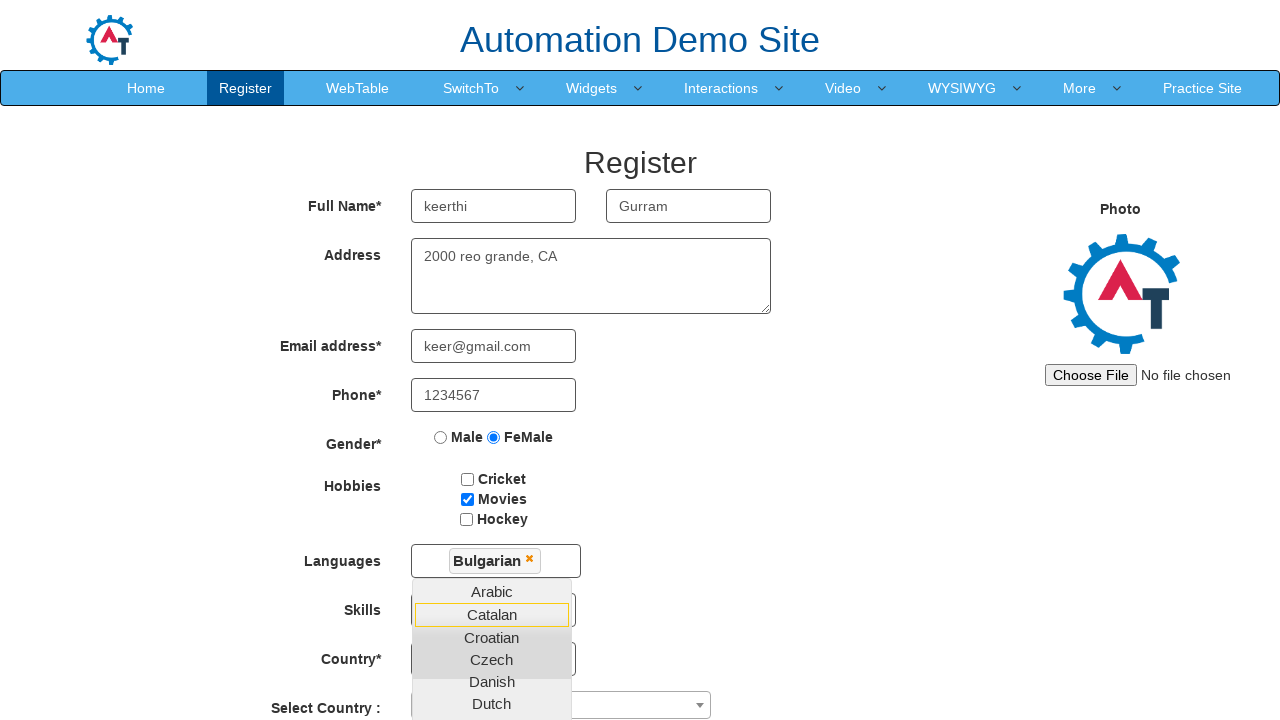

Selected Android from skills dropdown on select#Skills
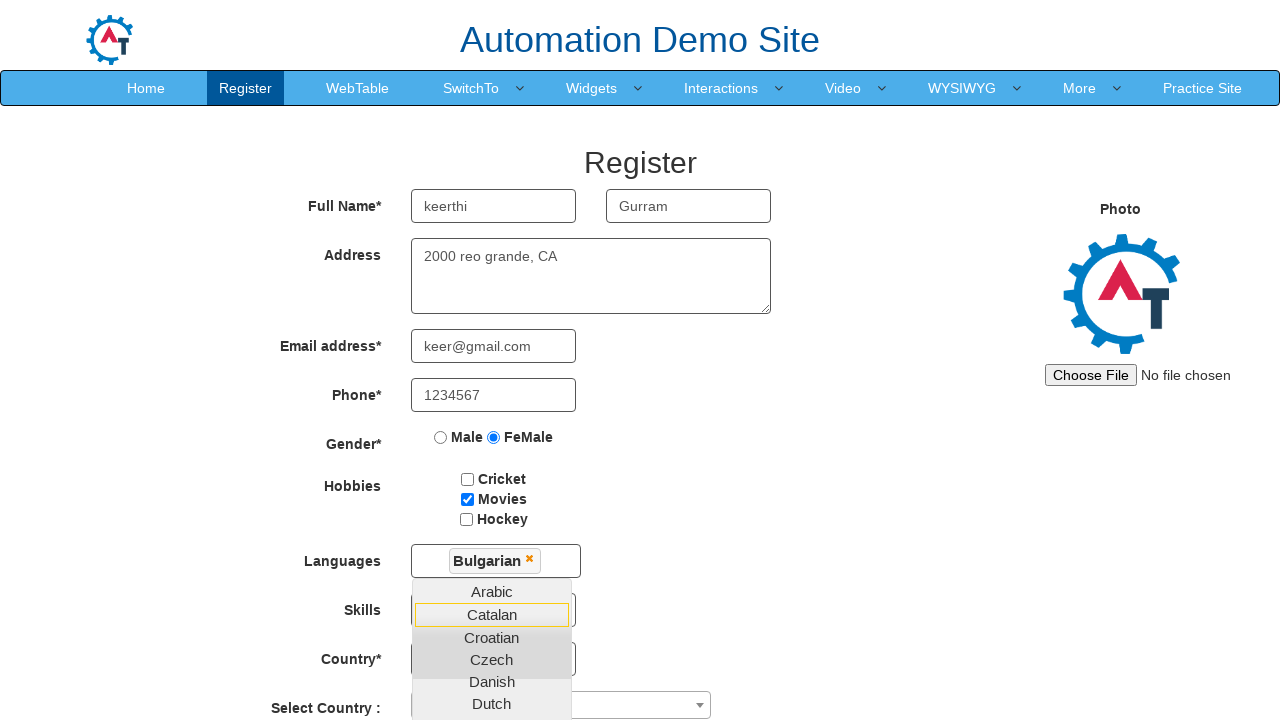

Selected India from country dropdown on select#country
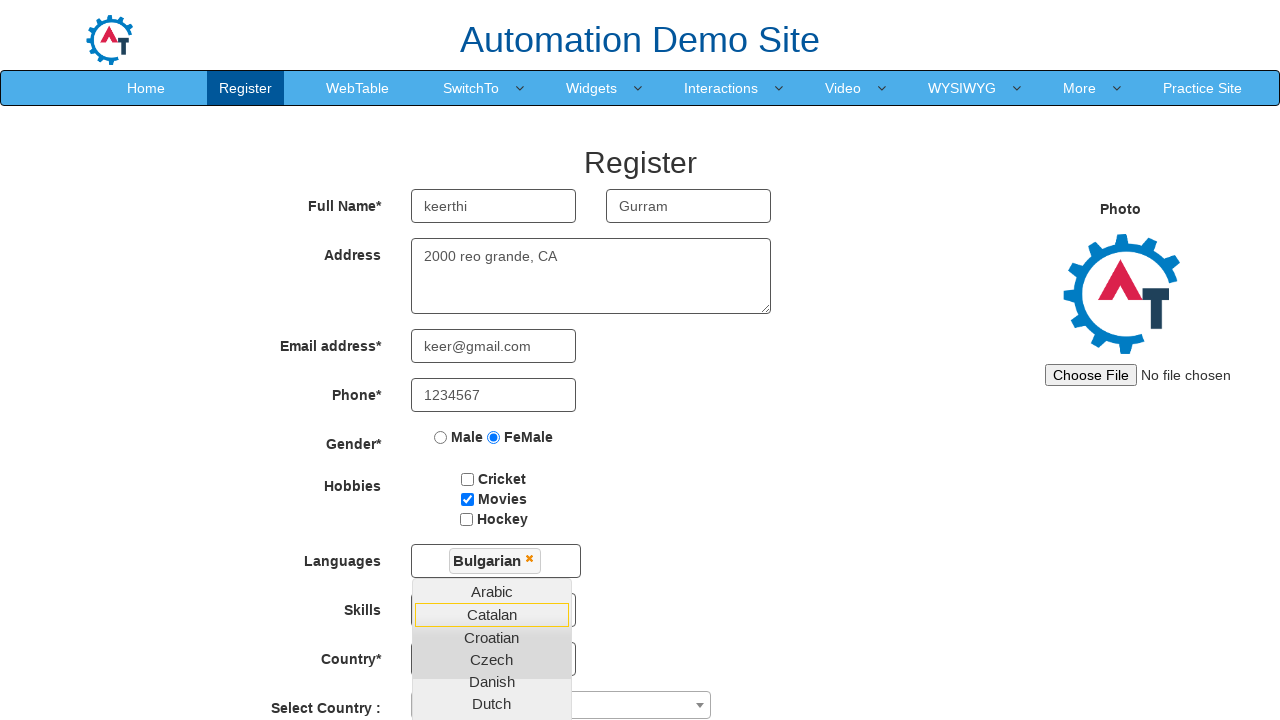

Selected birth year 1917 on select#yearbox
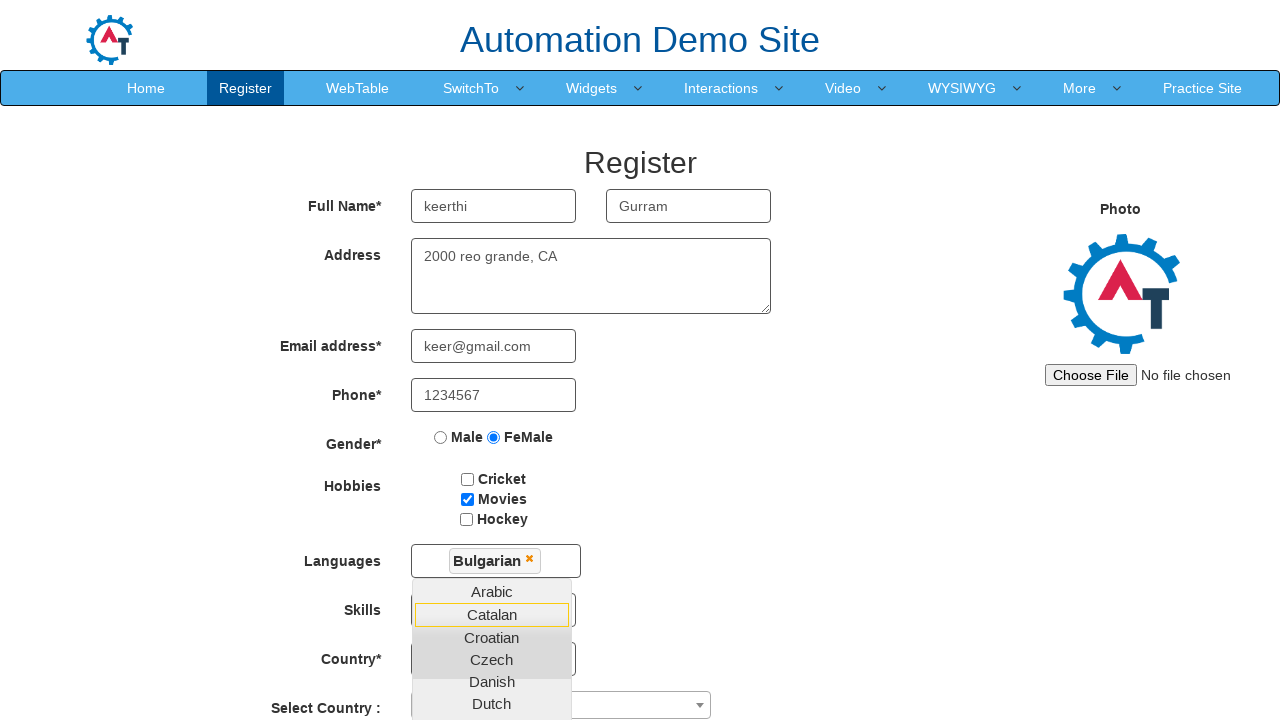

Selected birth month February on select[placeholder='Month']
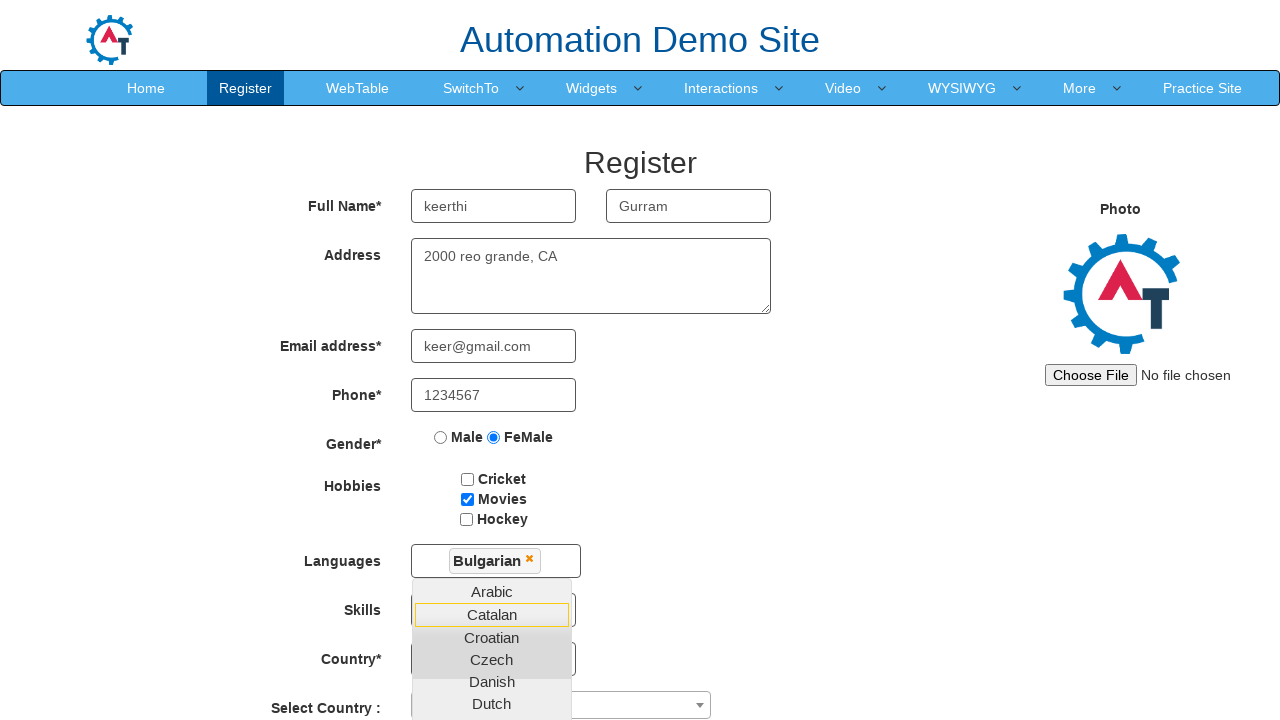

Selected birth day 3 on select#daybox
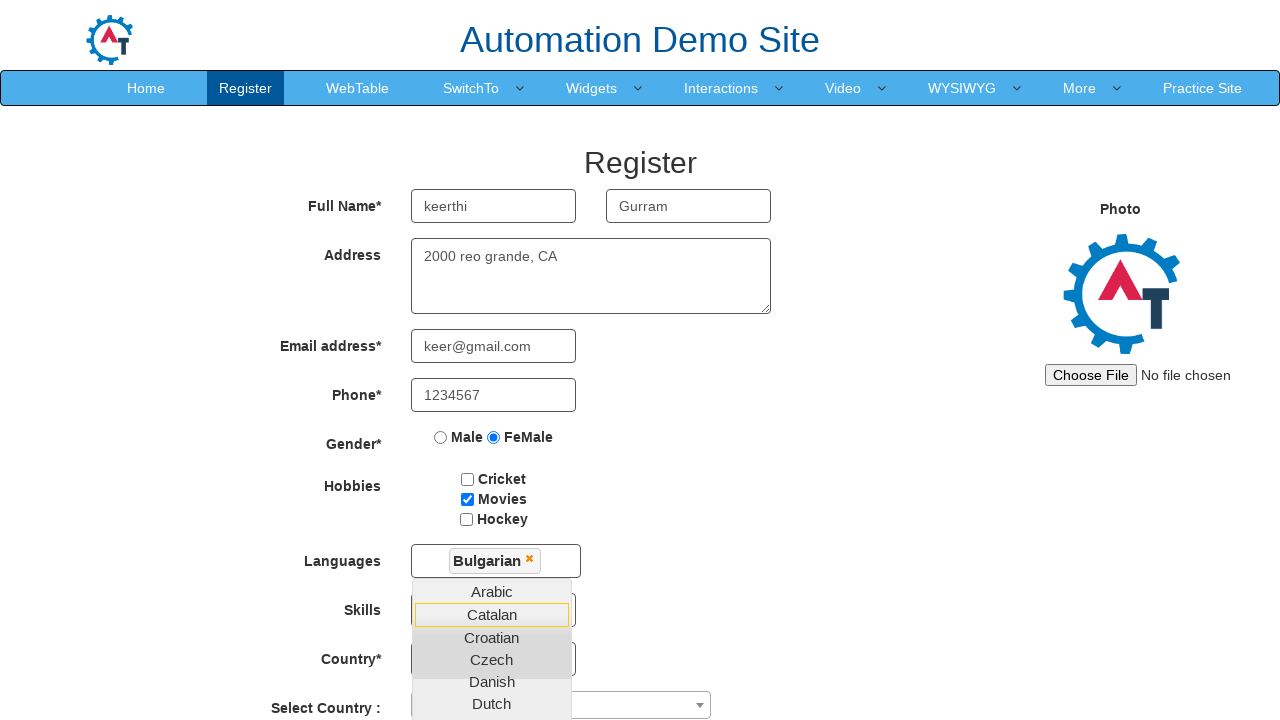

Filled password field with '1111' on input[type='password']
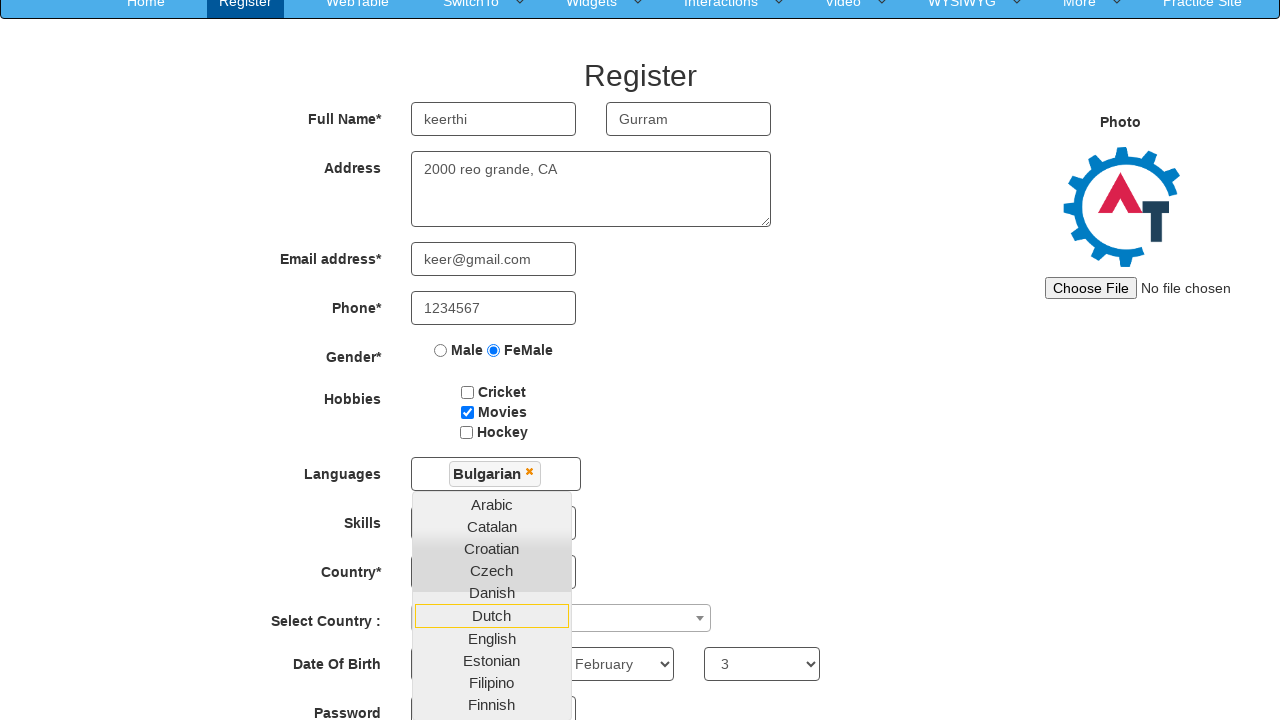

Filled confirm password field with '1111' on input#secondpassword
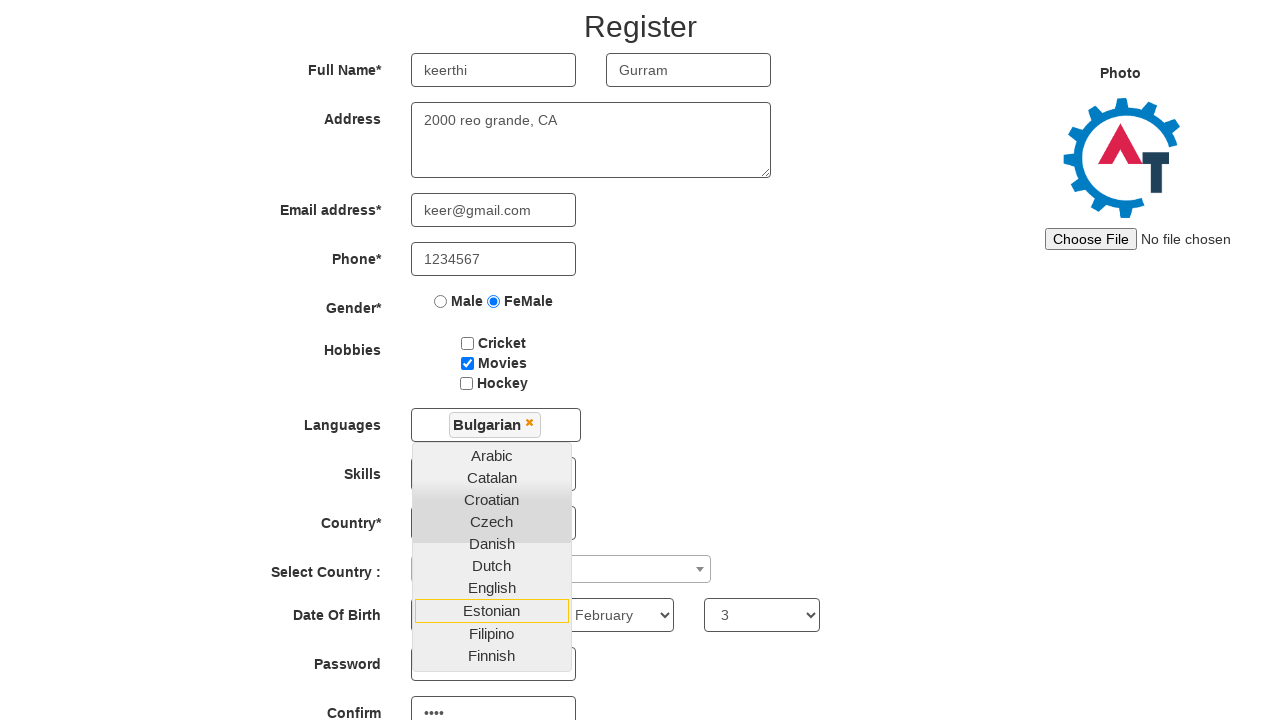

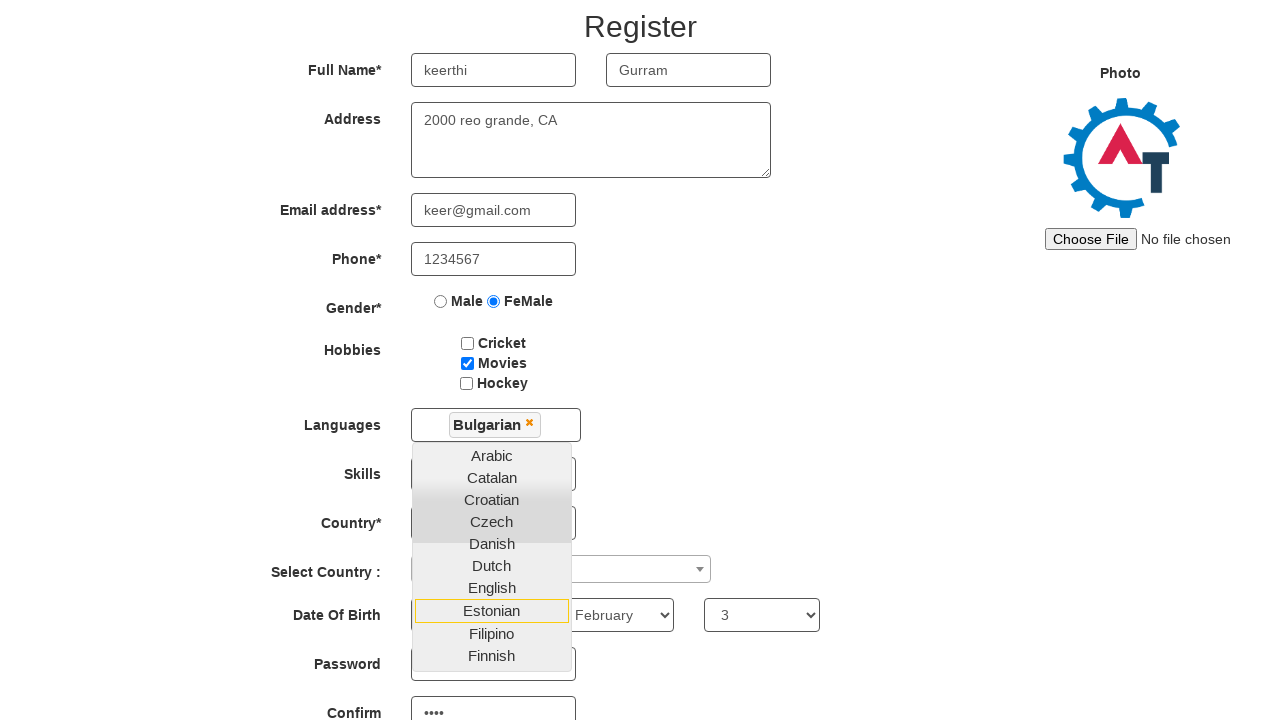